Navigates to the Vivaldi browser download page and clicks the download button to initiate a download

Starting URL: https://vivaldi.com/download/

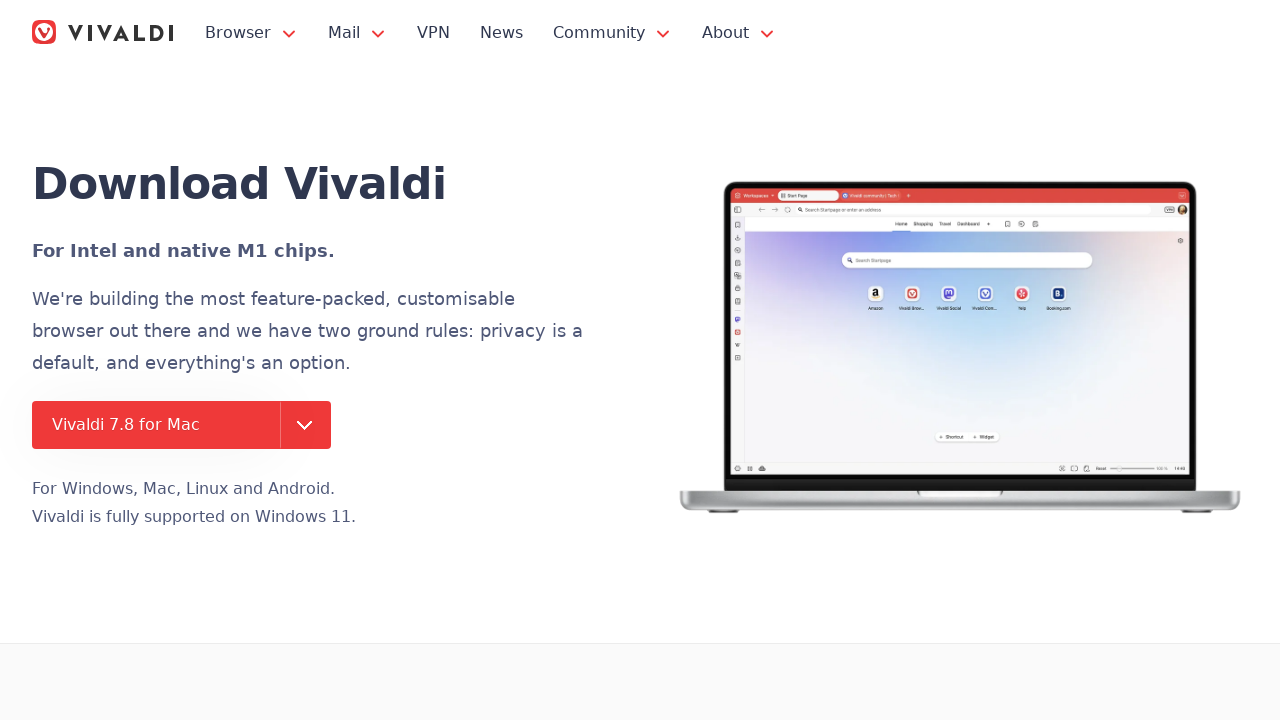

Navigated to Vivaldi browser download page
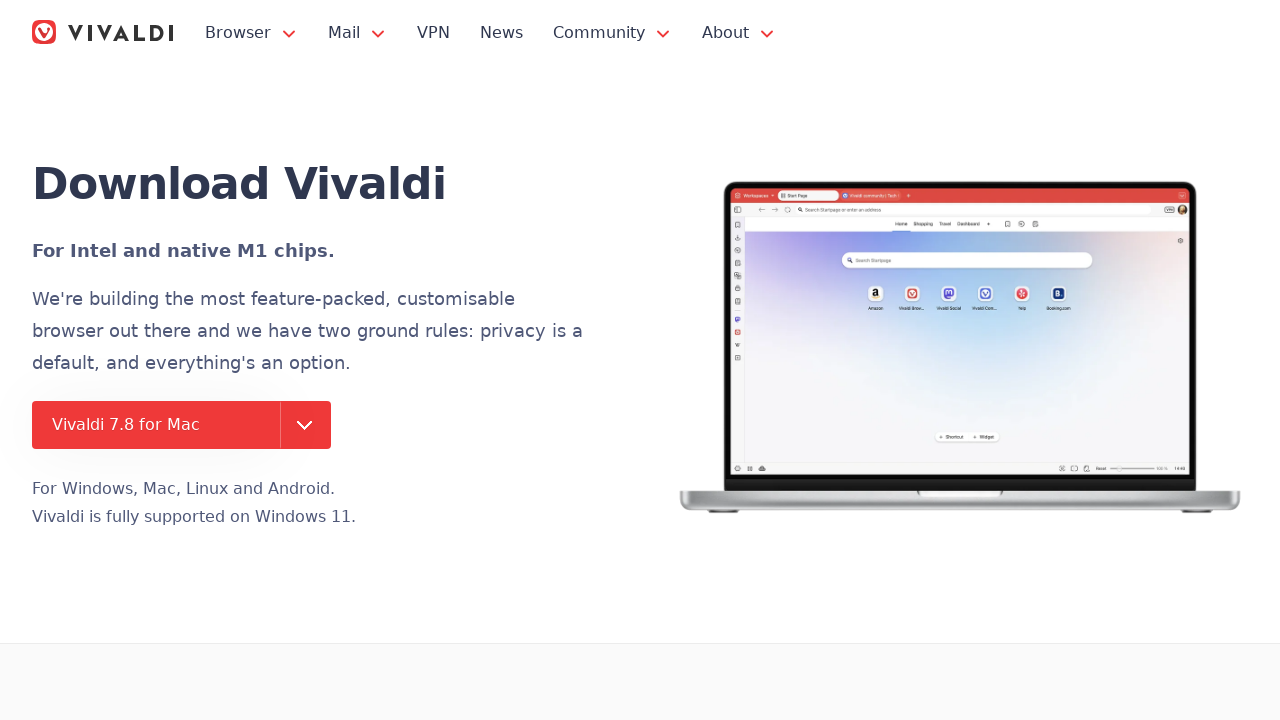

Clicked the download button to initiate download at (156, 425) on .download-button
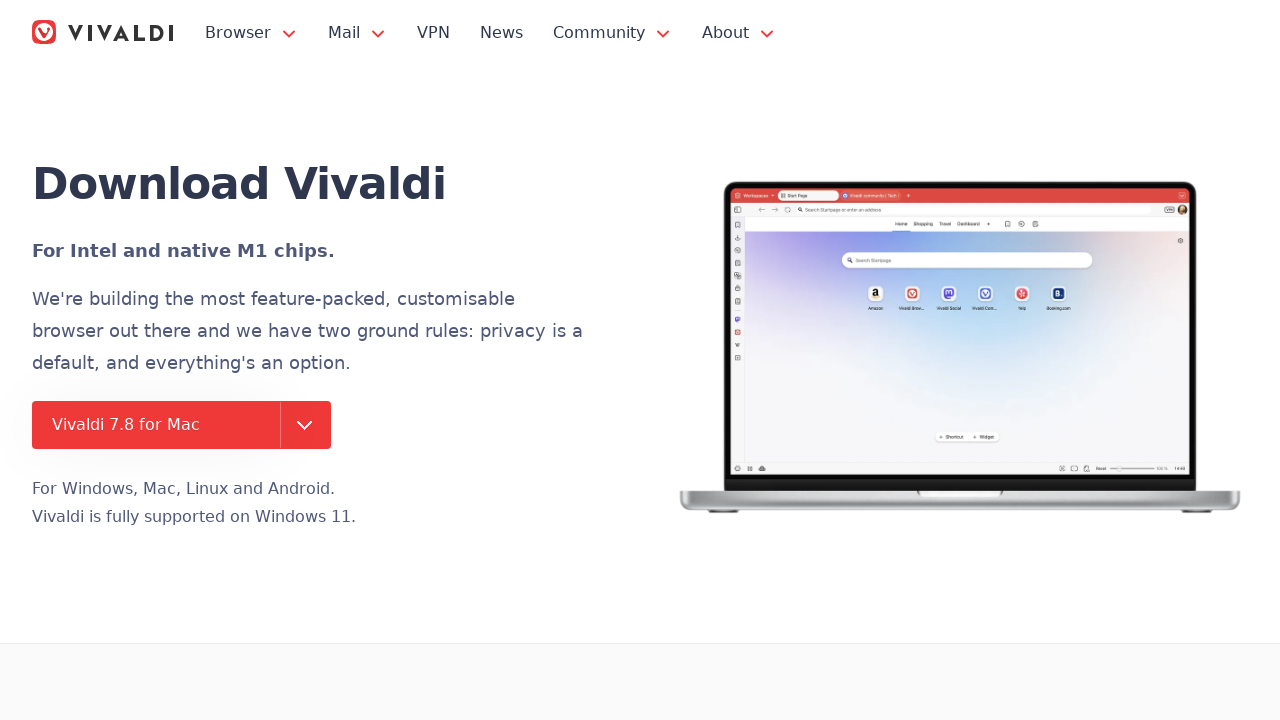

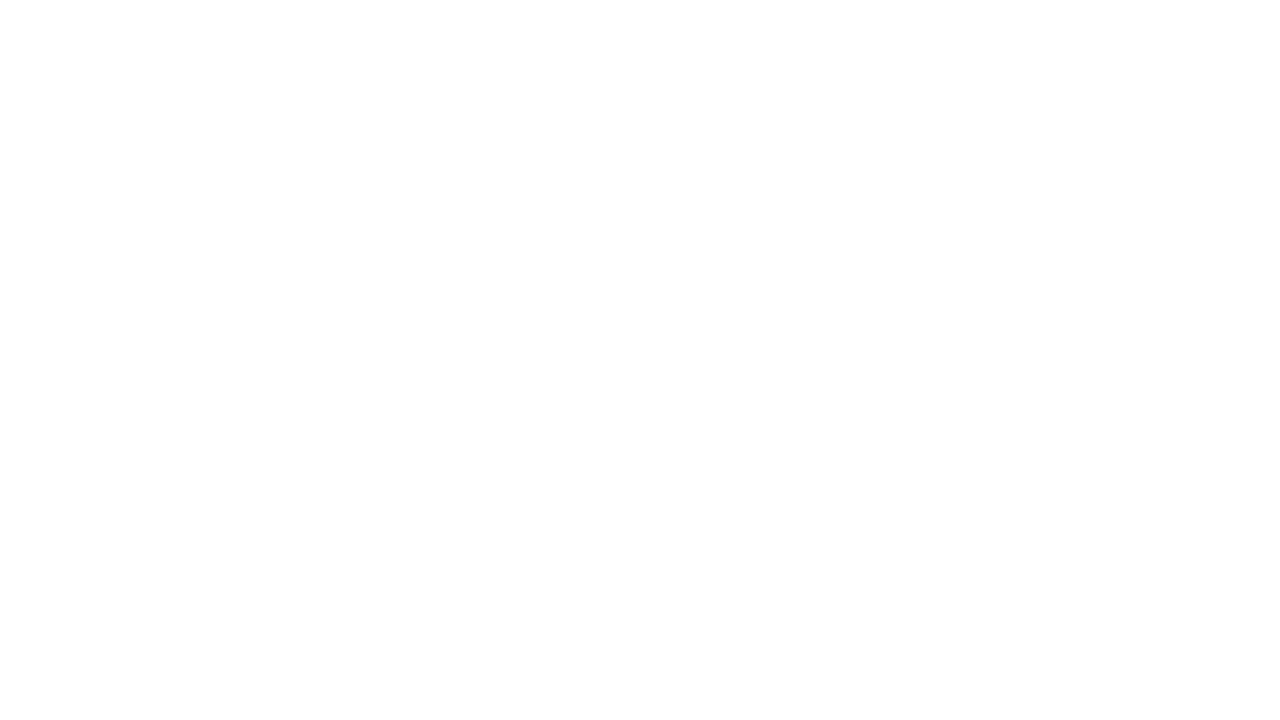